Tests JavaScript alert handling by clicking a button that triggers an alert box, accepting the alert, and verifying the button remains visible on the page.

Starting URL: https://demo.automationtesting.in/Alerts.html

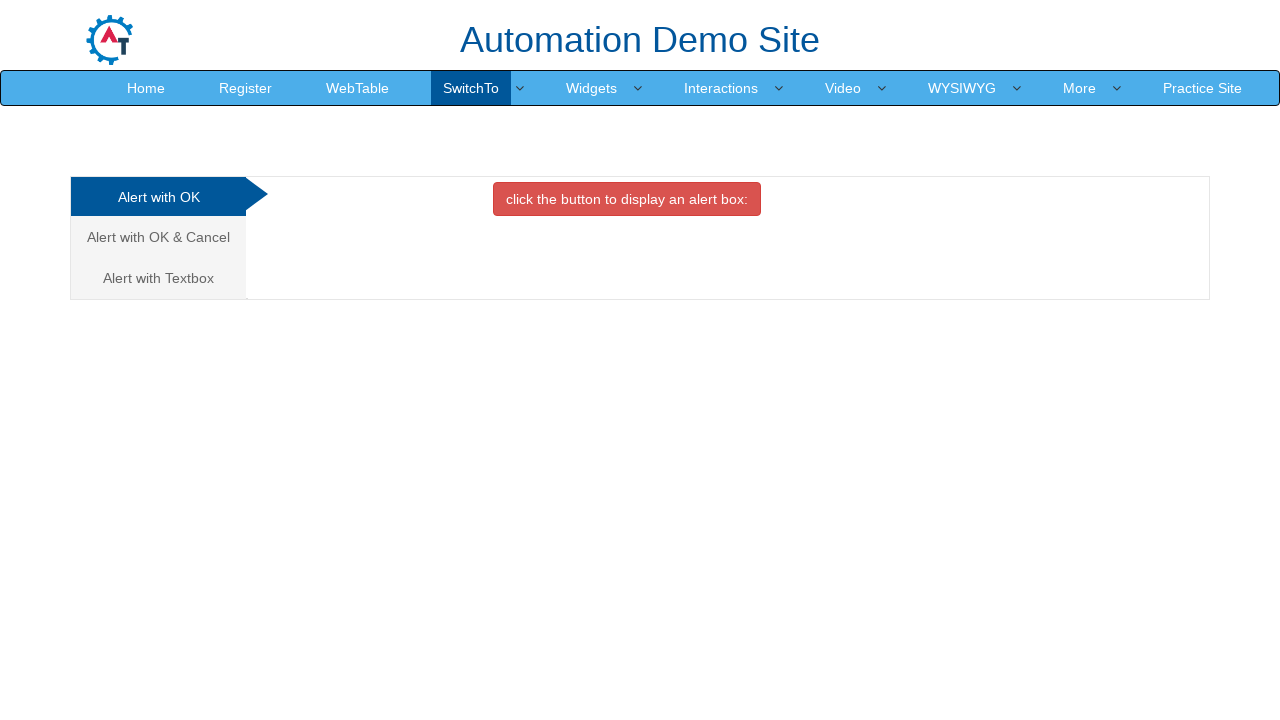

Clicked alert box button to trigger JavaScript alert at (627, 199) on xpath=//button[contains(text(),'alert box')]
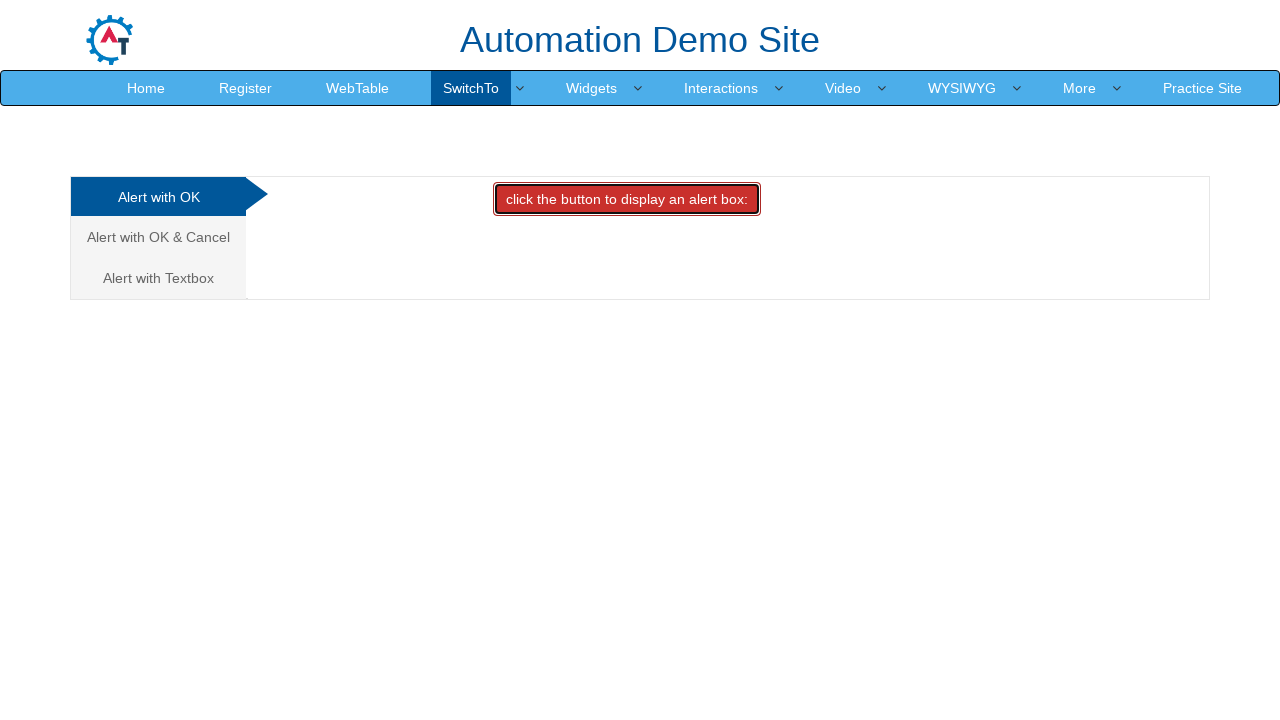

Set up dialog handler to accept alerts
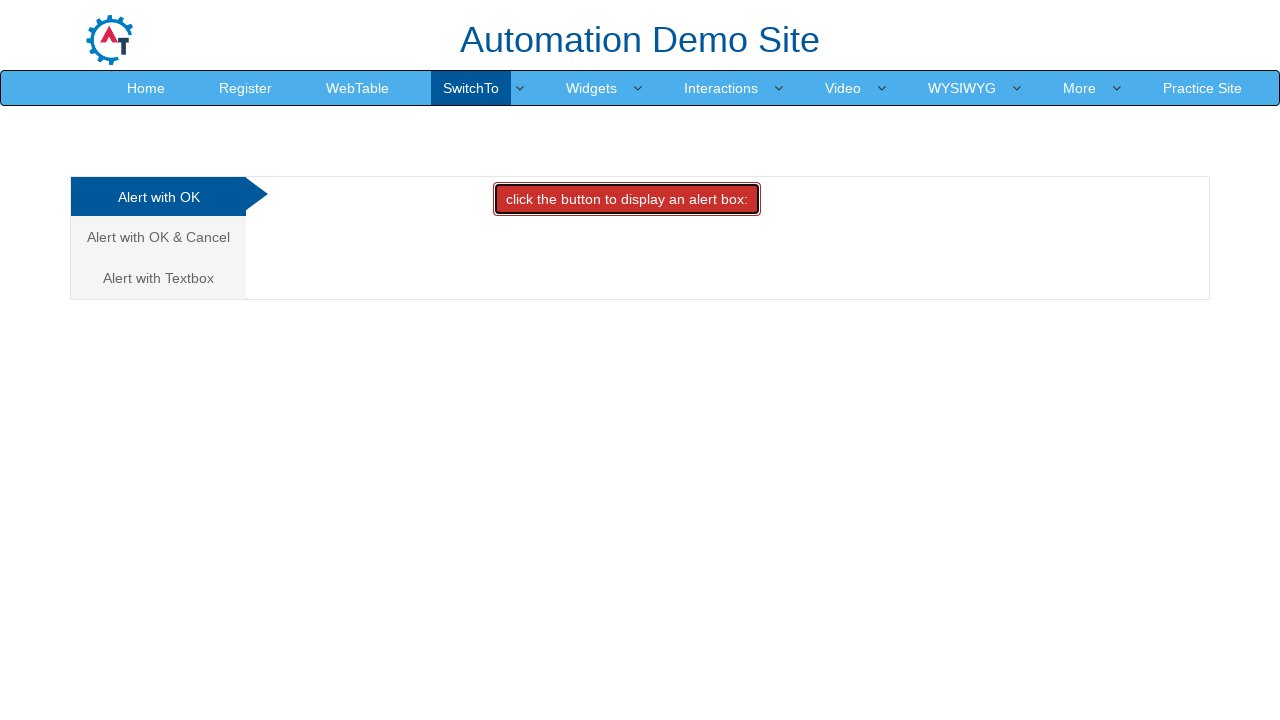

Clicked alert box button again to trigger alert at (627, 199) on xpath=//button[contains(text(),'alert box')]
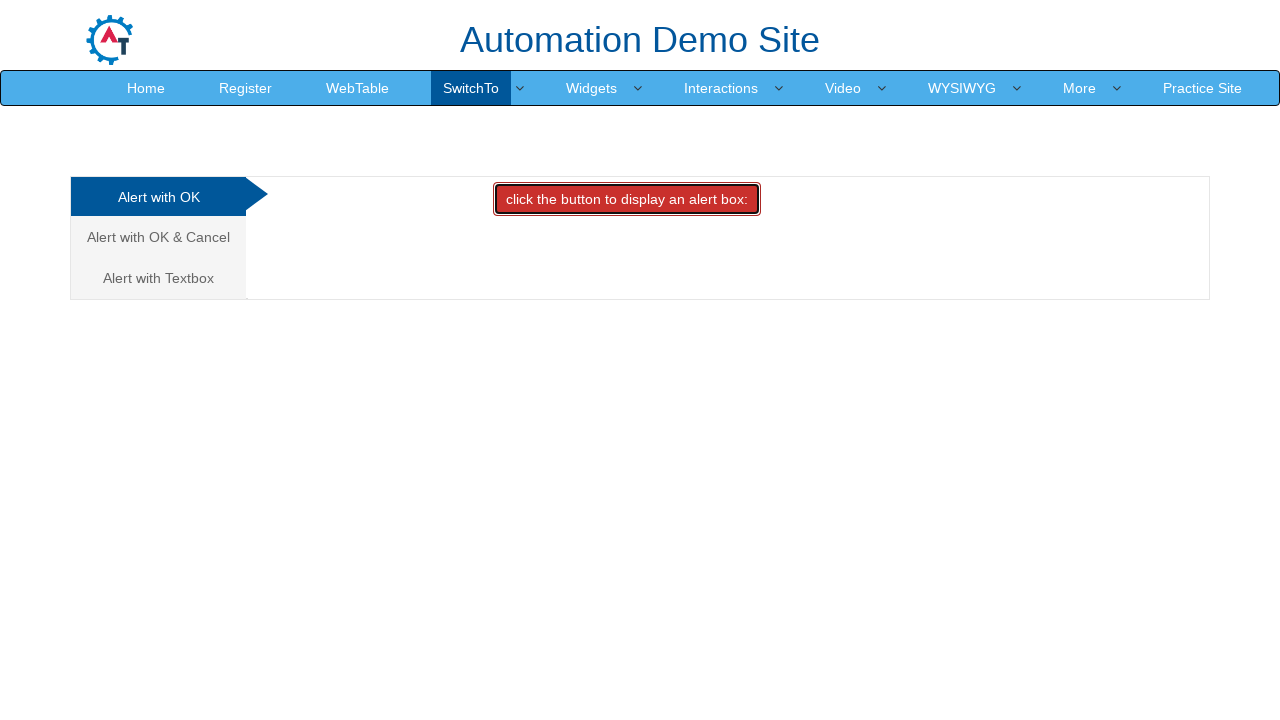

Waited for page to stabilize after alert dismissal
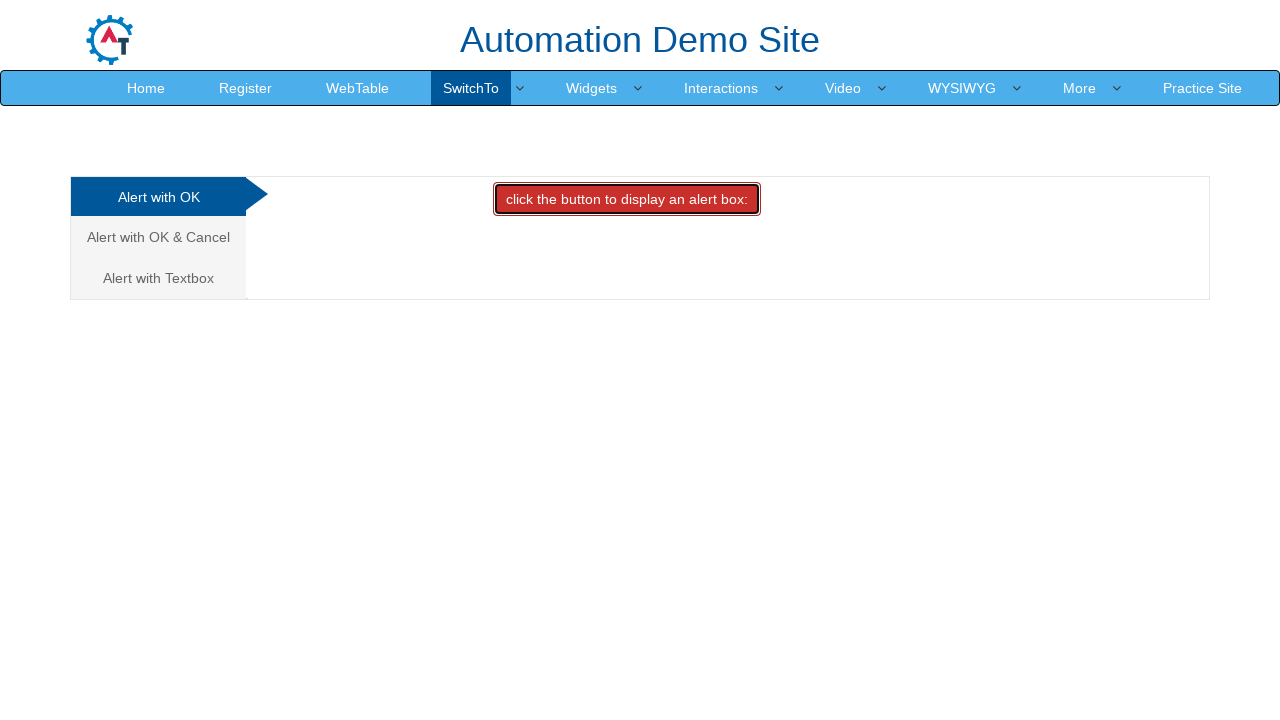

Verified that alert button is still visible on the page
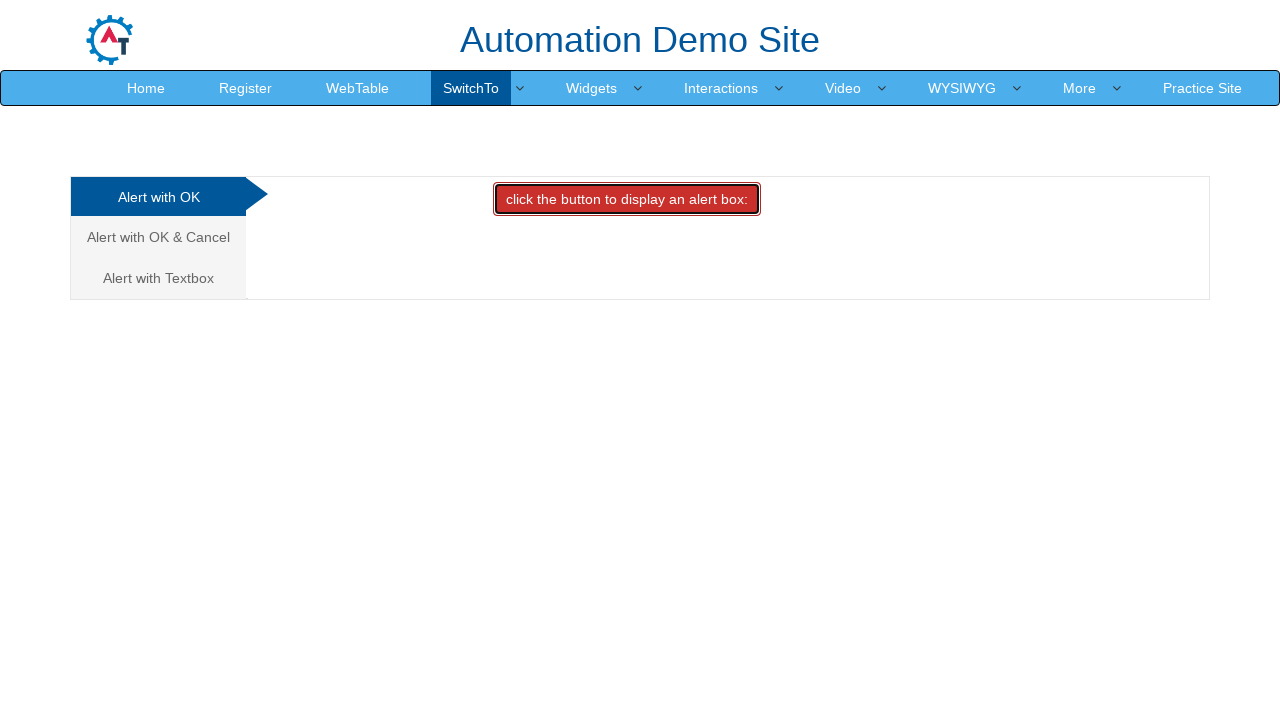

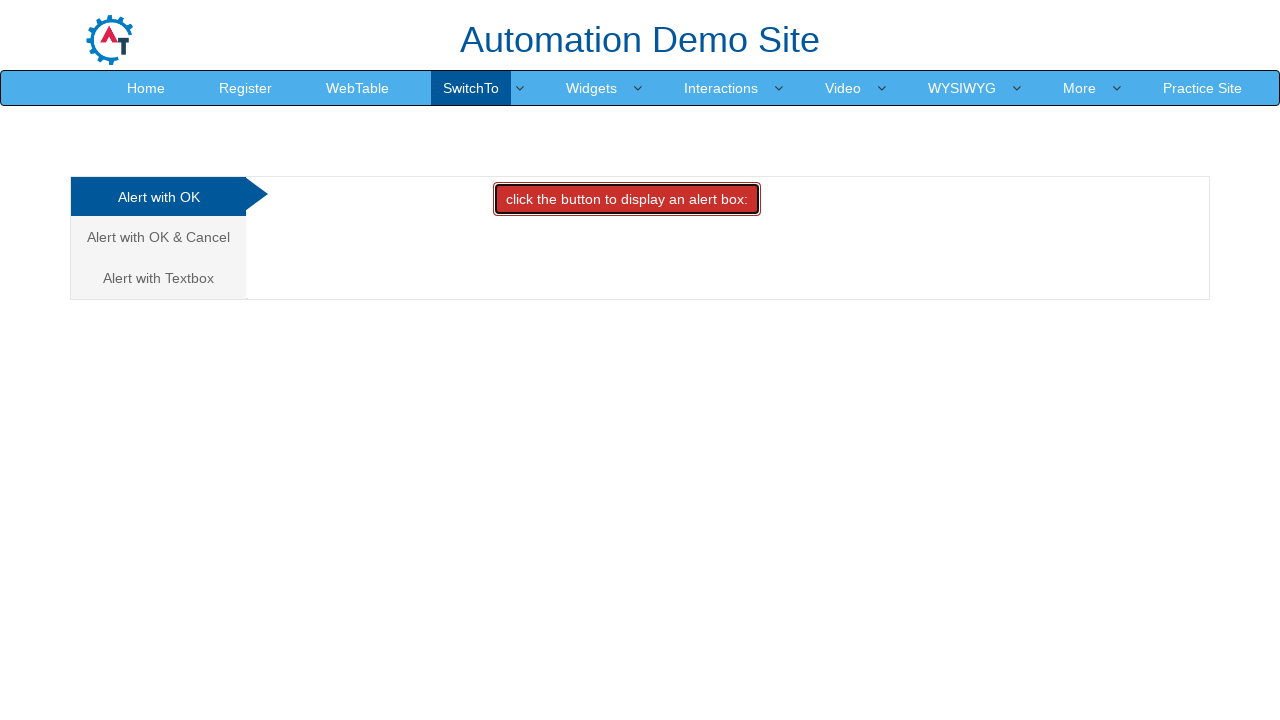